Tests the VWO free trial signup form by entering an invalid email address, clicking the consent checkbox, submitting the form, and verifying that an error message is displayed.

Starting URL: https://vwo.com/free-trial/

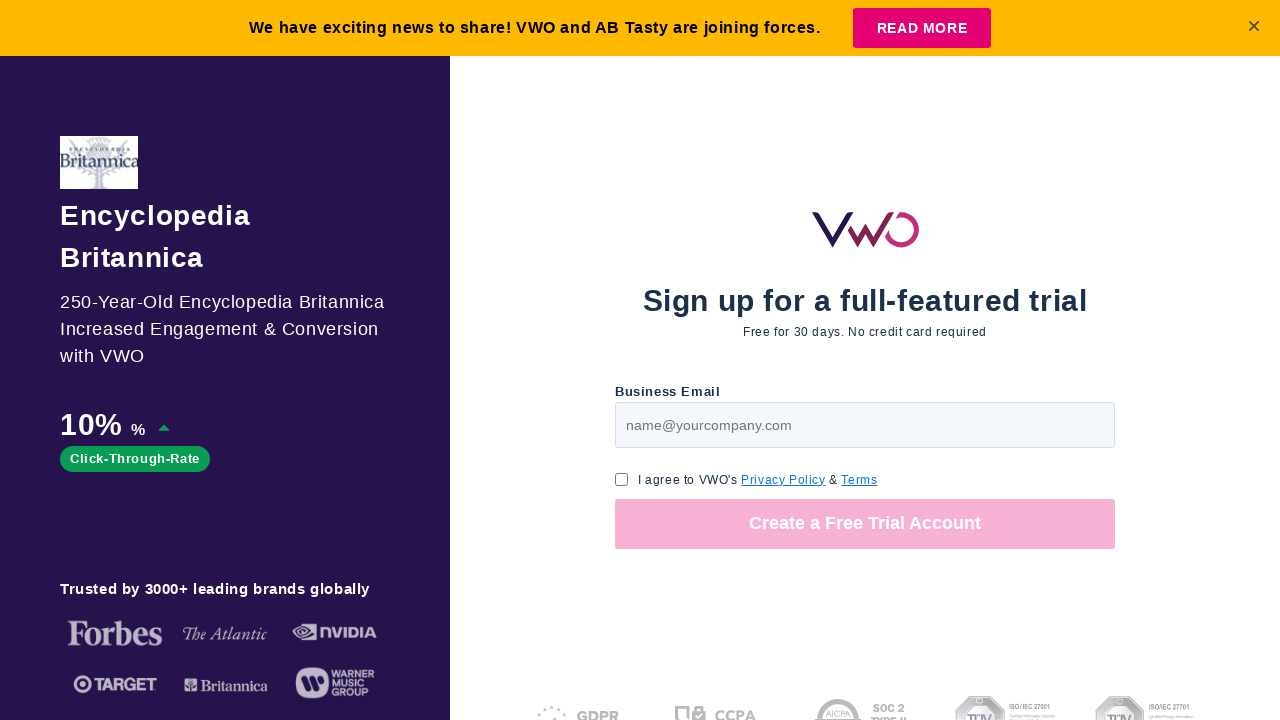

Entered invalid email address 'invalid-email-test' in email field on #page-v1-step1-email
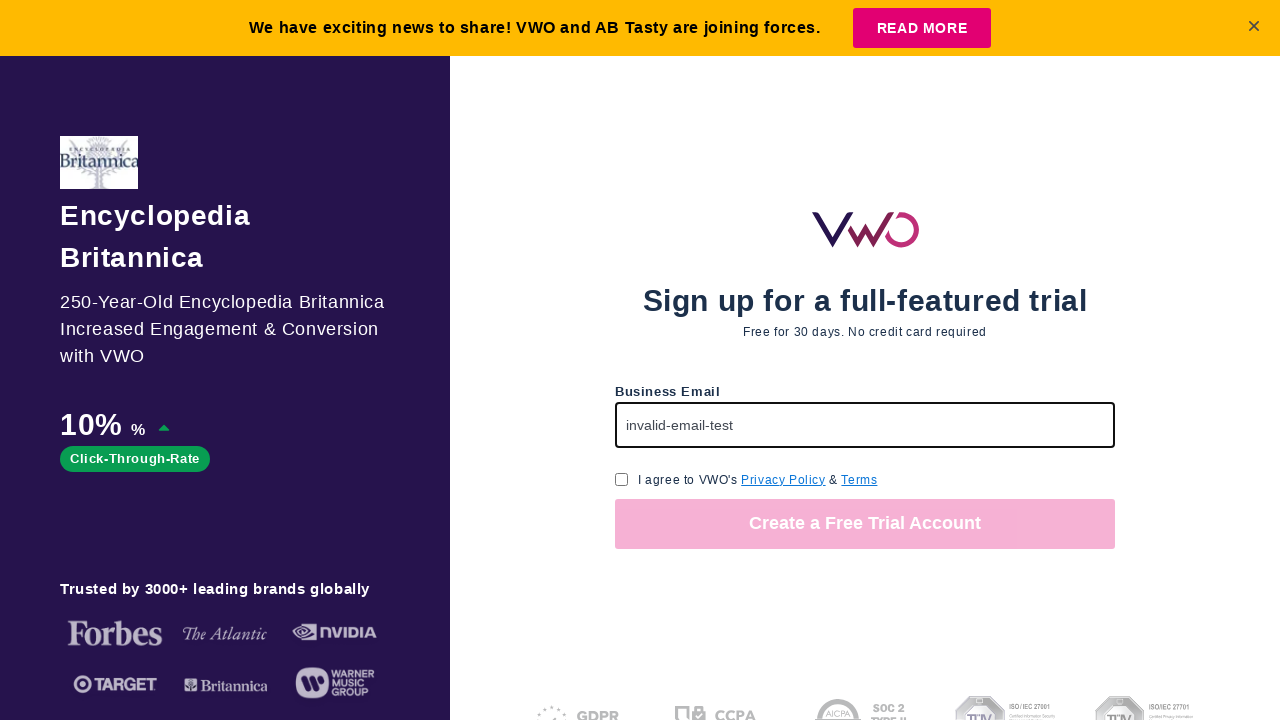

Clicked GDPR consent checkbox at (622, 479) on #page-free-trial-step1-cu-gdpr-consent-checkbox
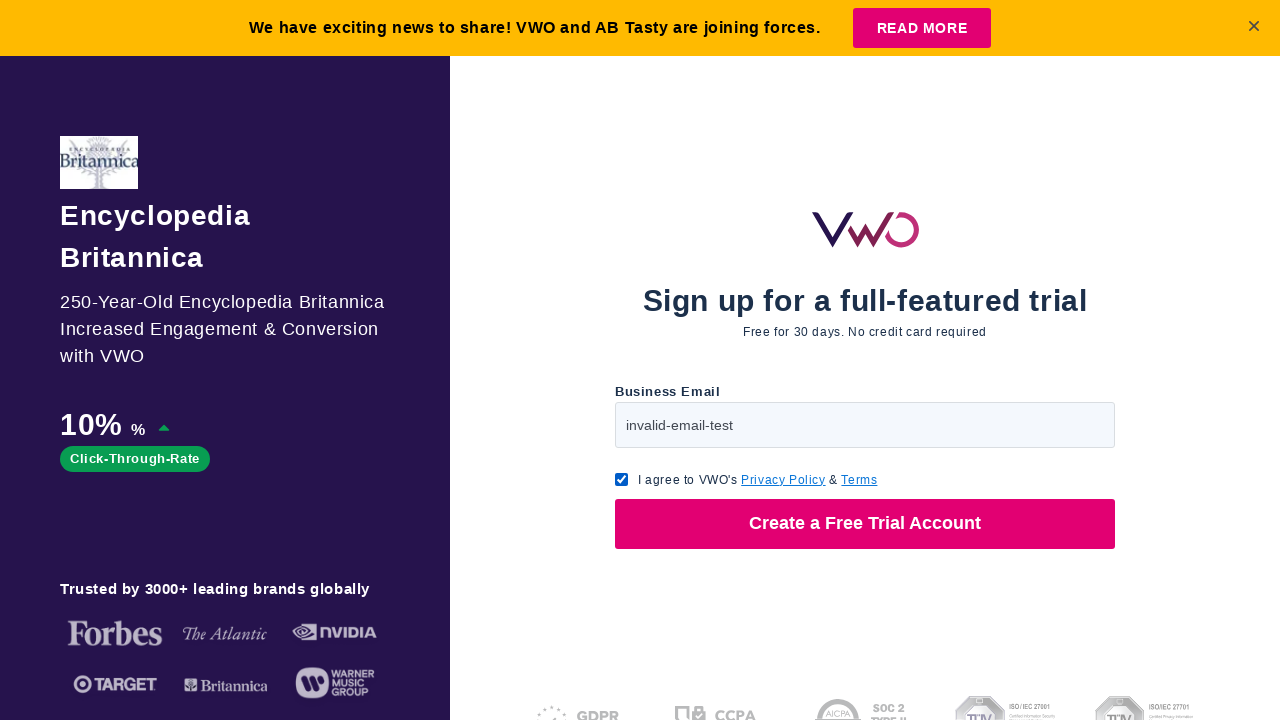

Clicked 'Create a Free Trial Account' button to submit form at (865, 524) on //button[text()="Create a Free Trial Account"]
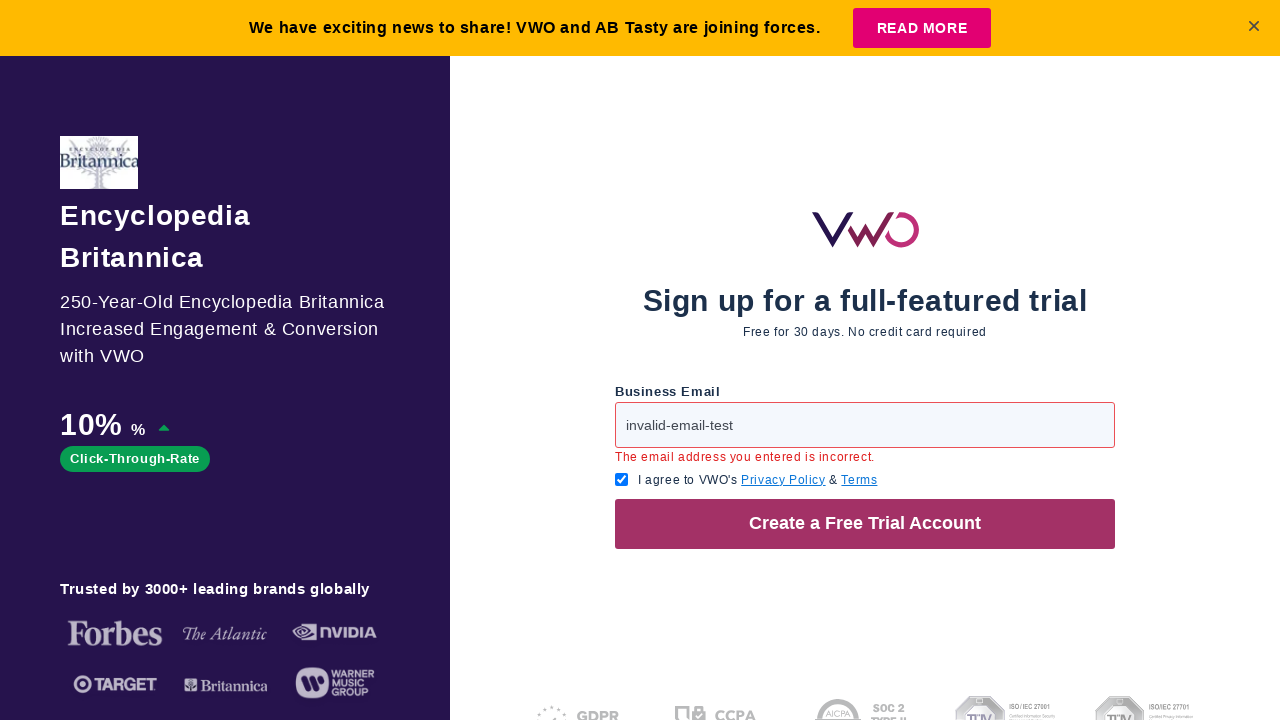

Error message appeared indicating invalid email format
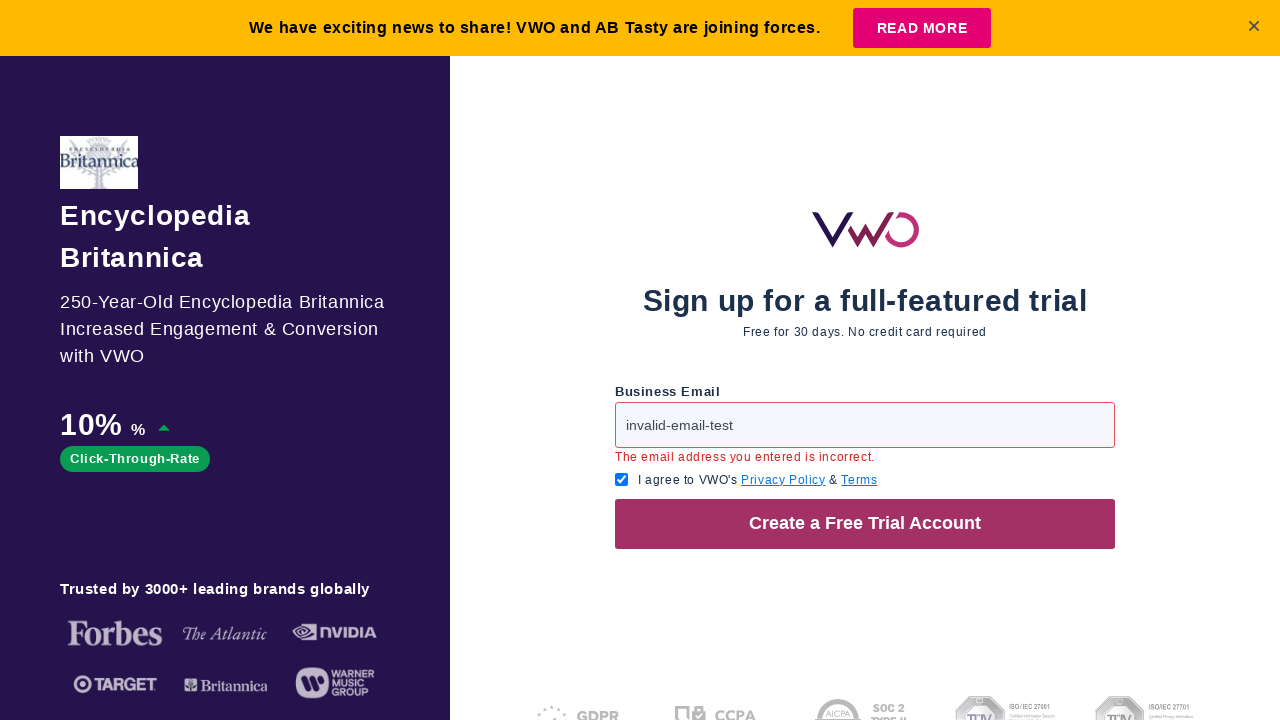

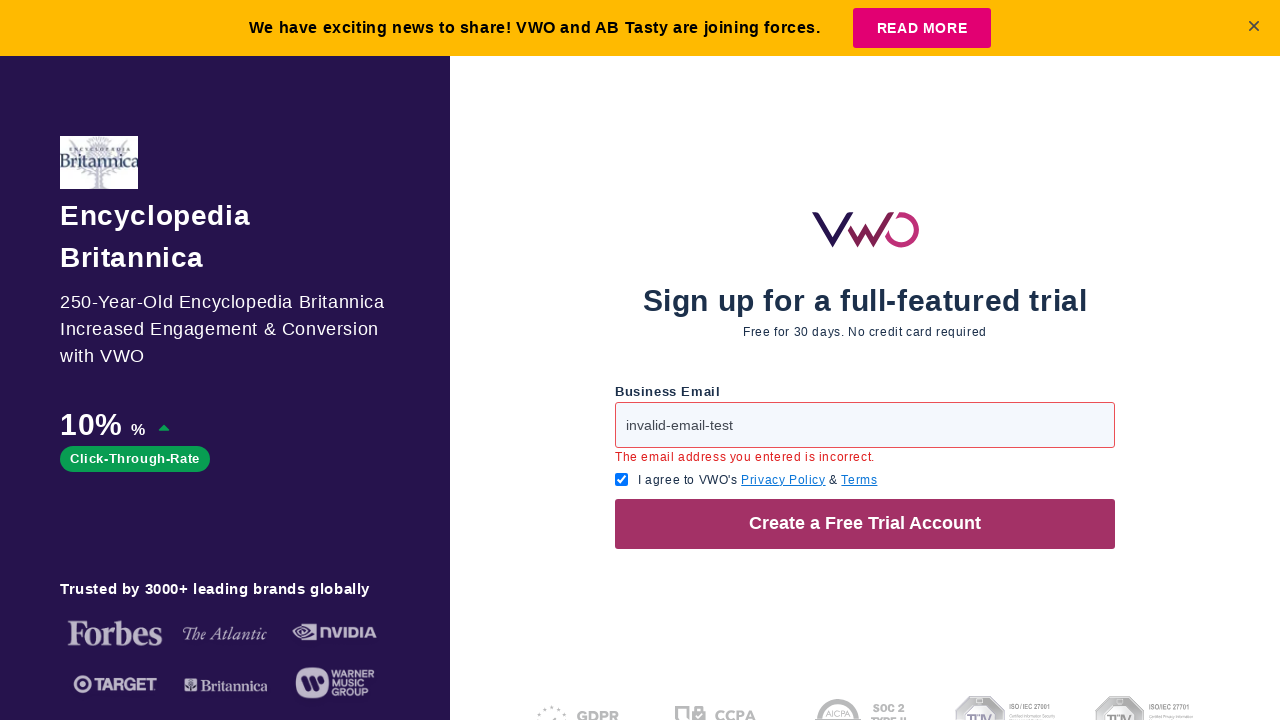